Navigates to DuckDuckGo homepage and verifies that the logo is visible in the page header.

Starting URL: https://duckduckgo.com/

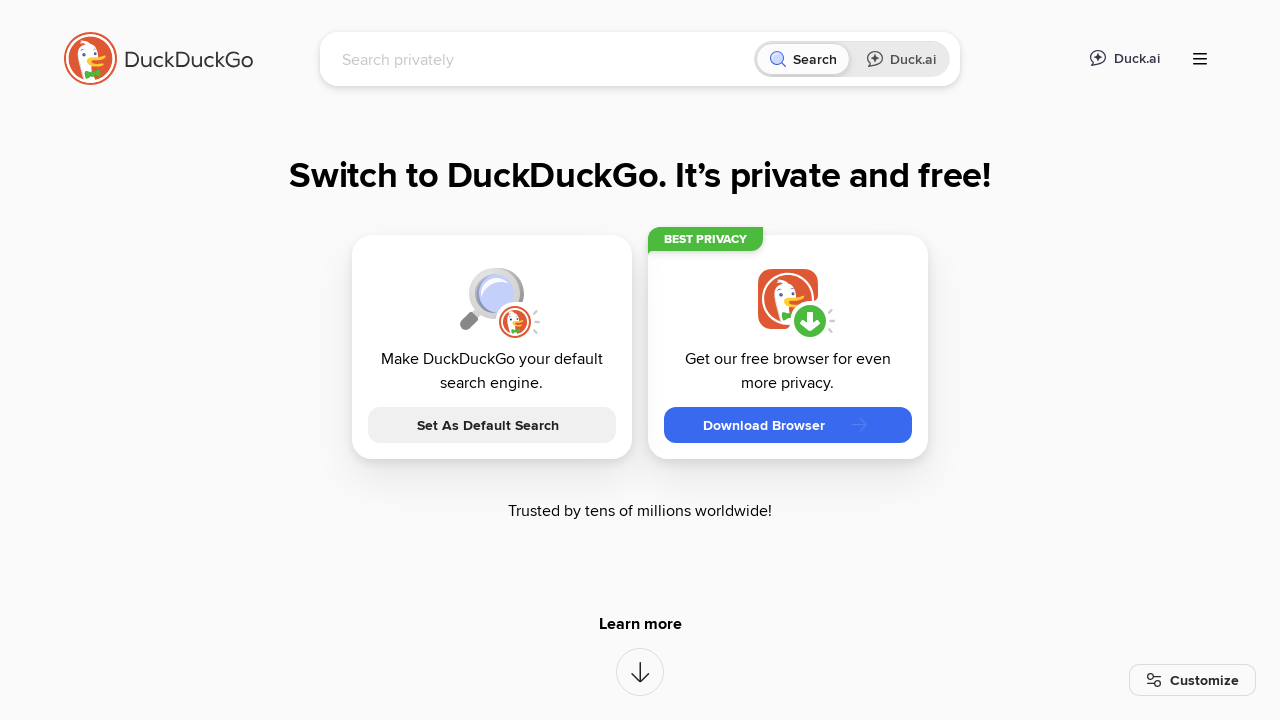

Navigated to DuckDuckGo homepage
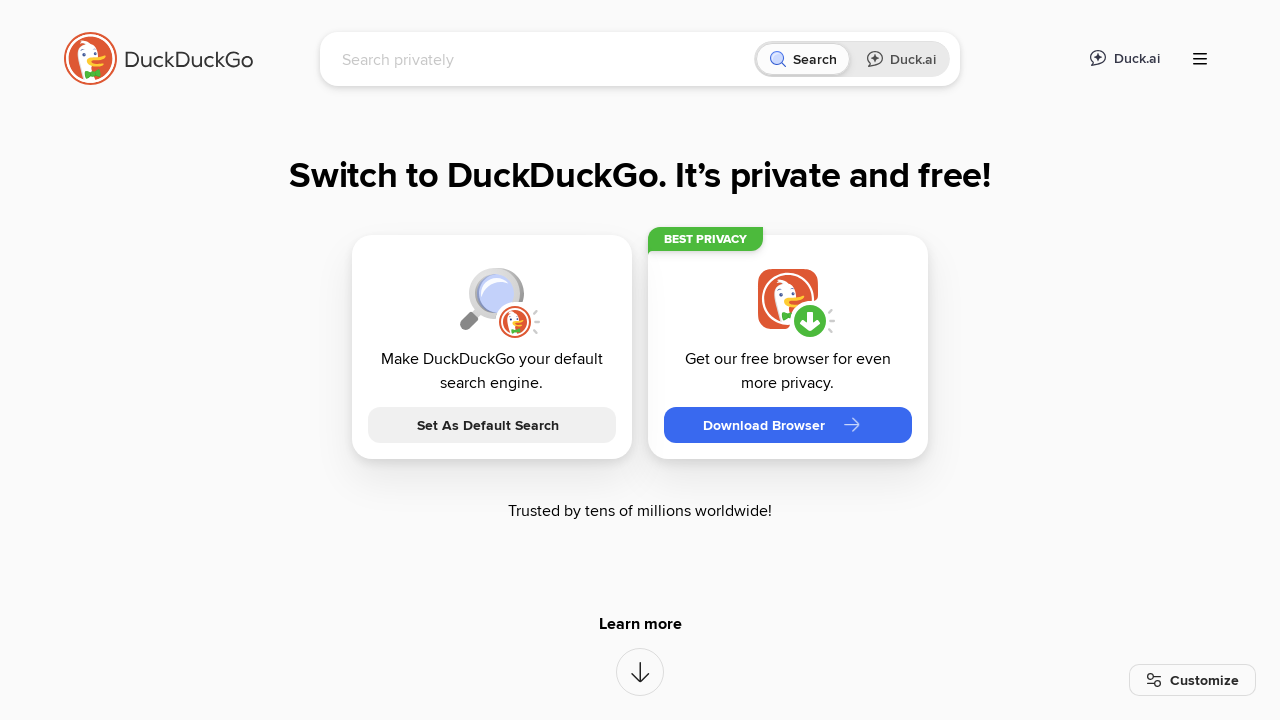

DuckDuckGo logo element is present in page header
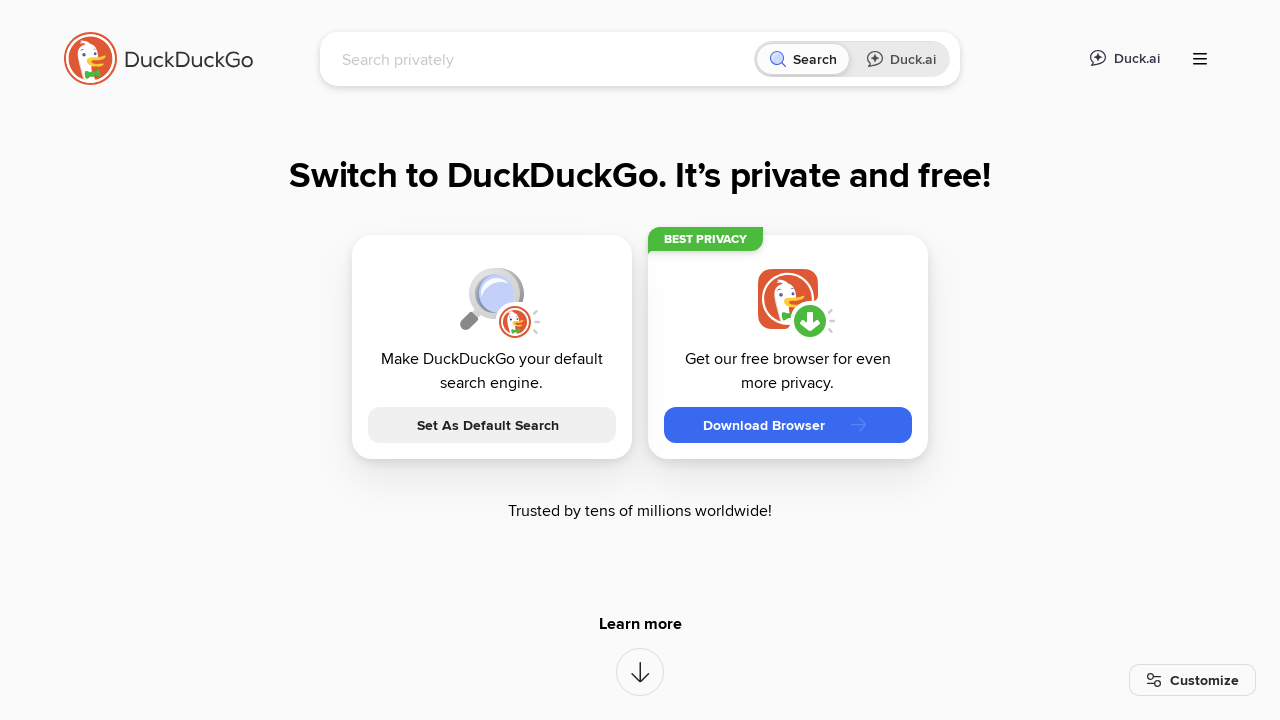

Located DuckDuckGo logo element
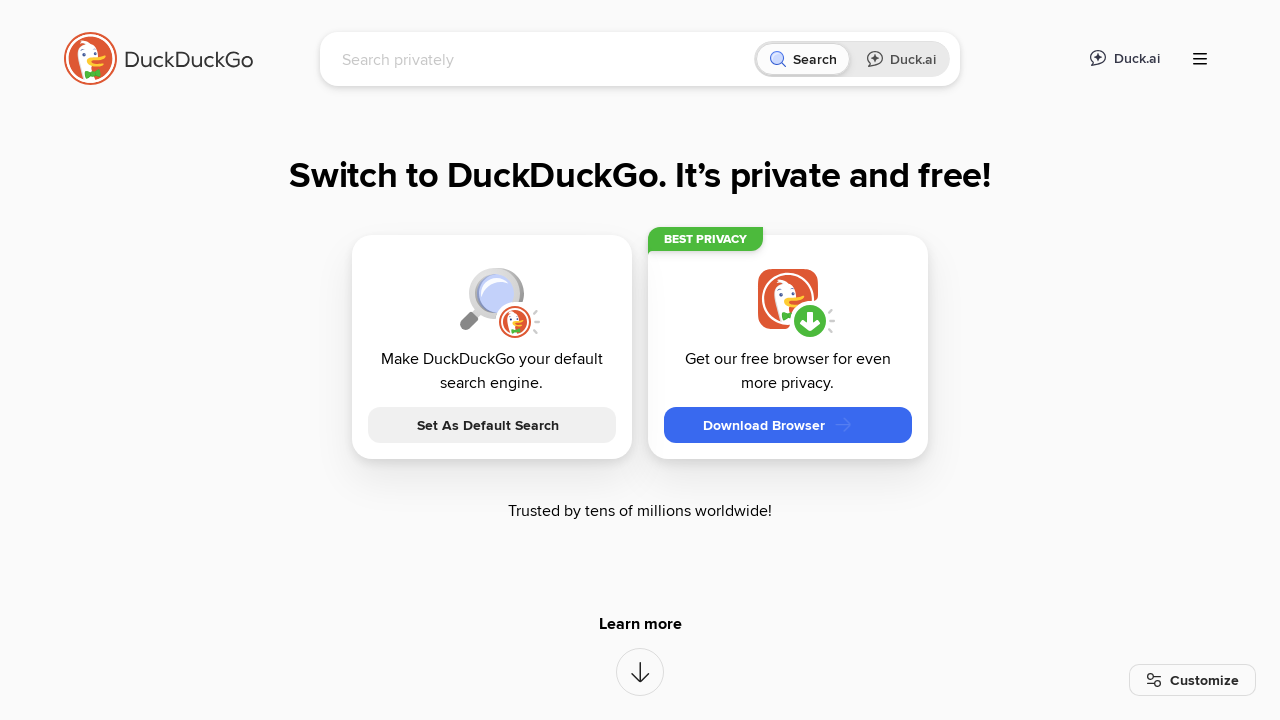

Verified that DuckDuckGo logo is visible in page header
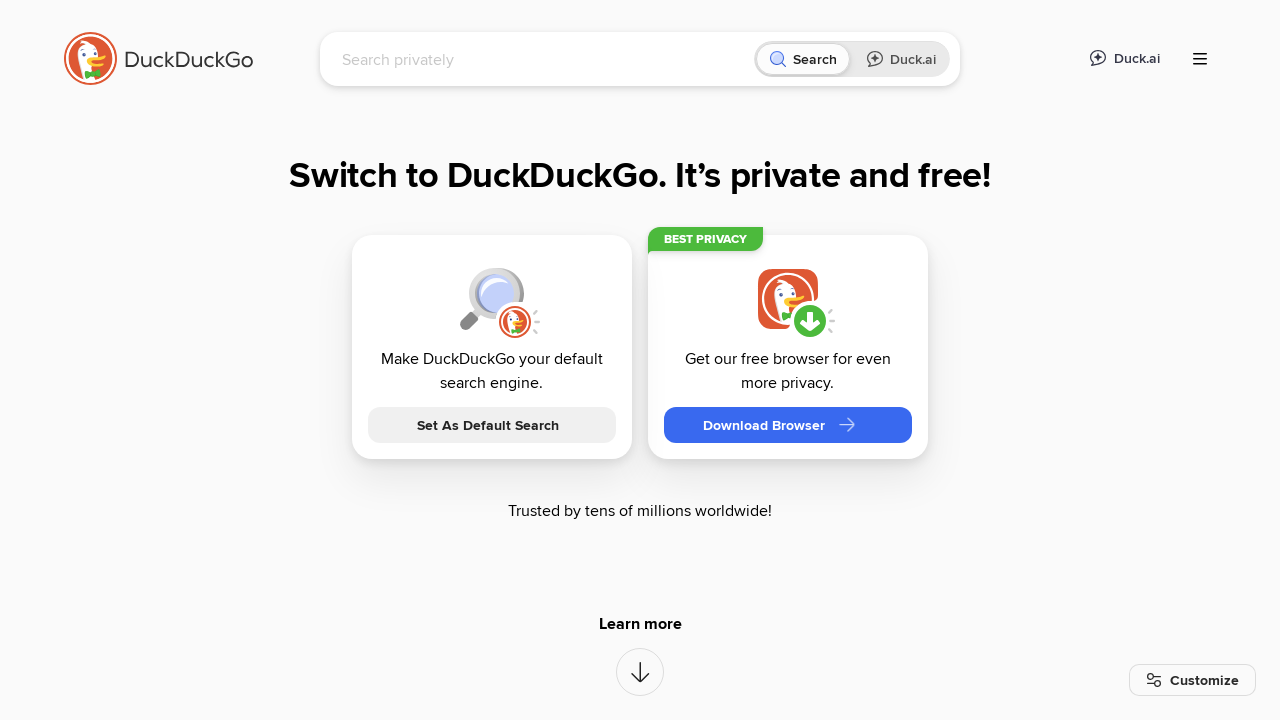

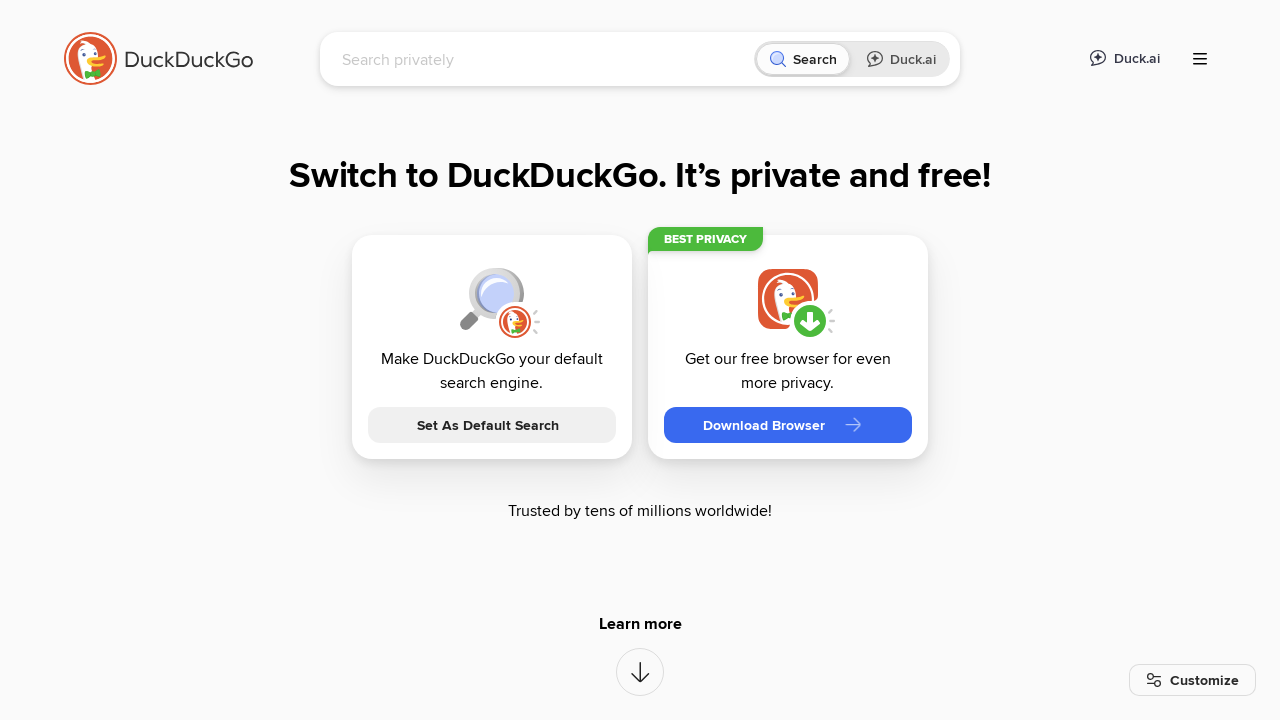